Tests file upload functionality by selecting a file and submitting the upload form

Starting URL: https://the-internet.herokuapp.com/upload

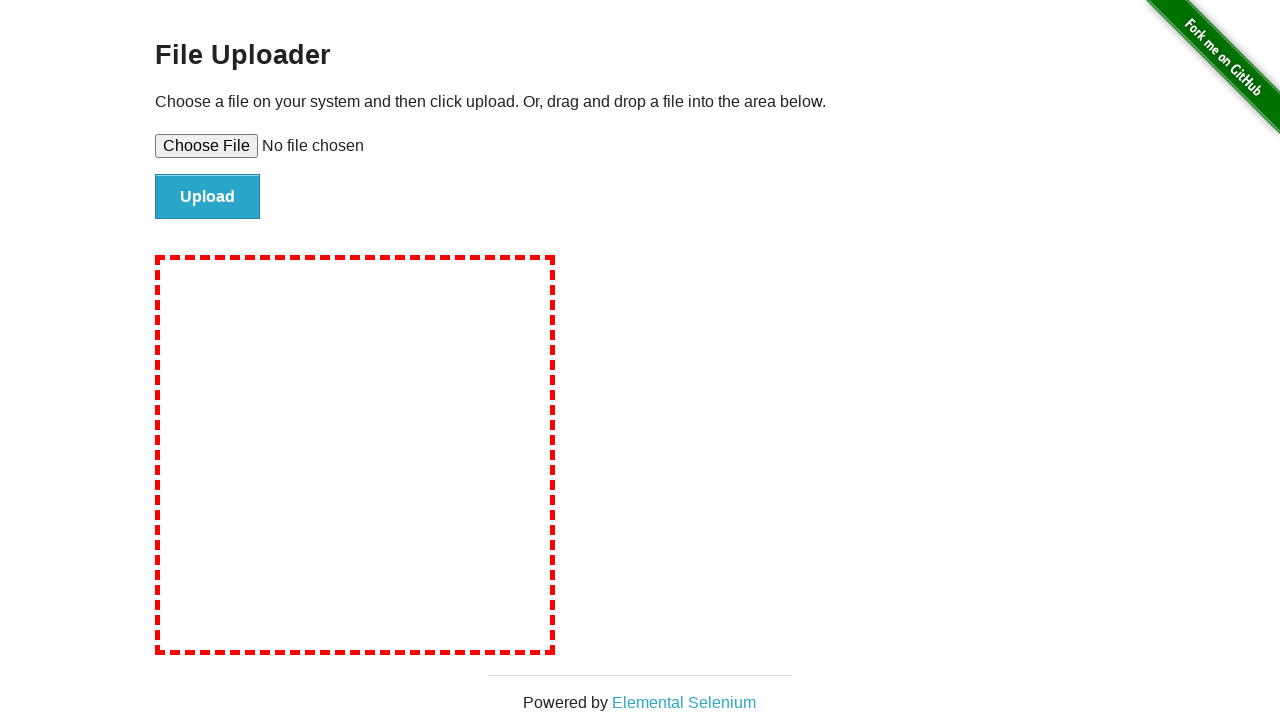

Created temporary test file for upload
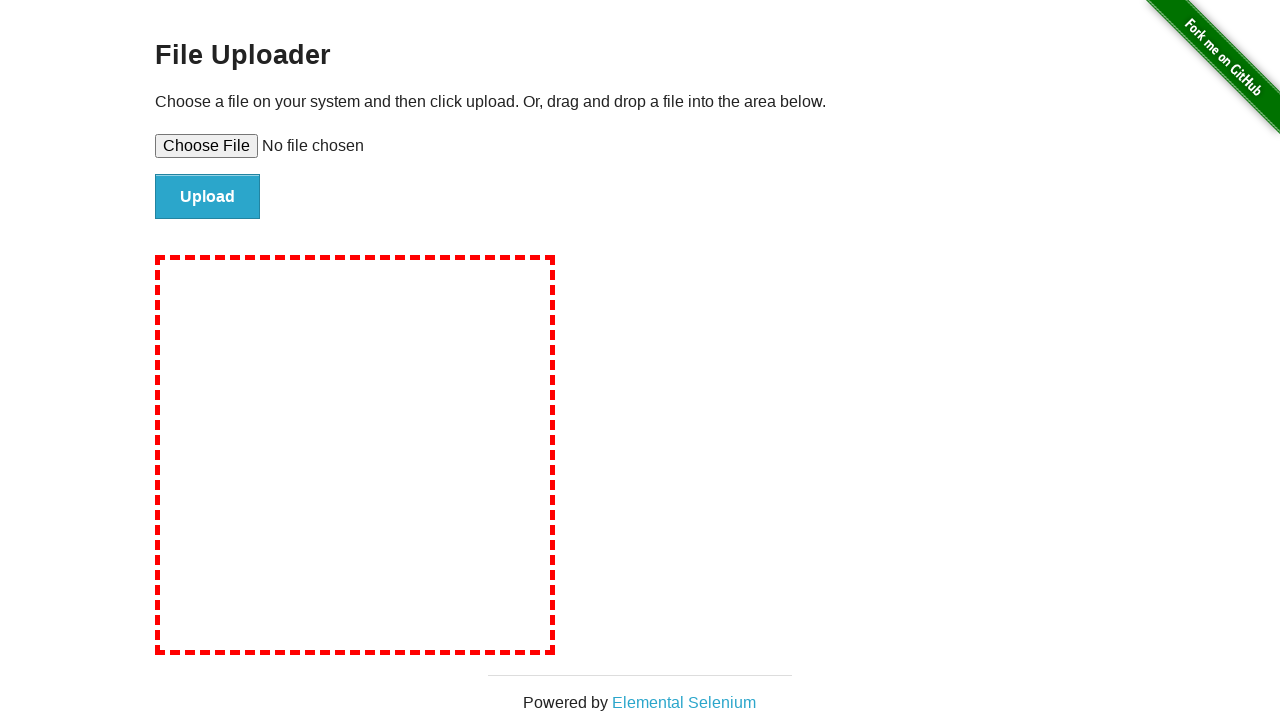

Selected file for upload using file input element
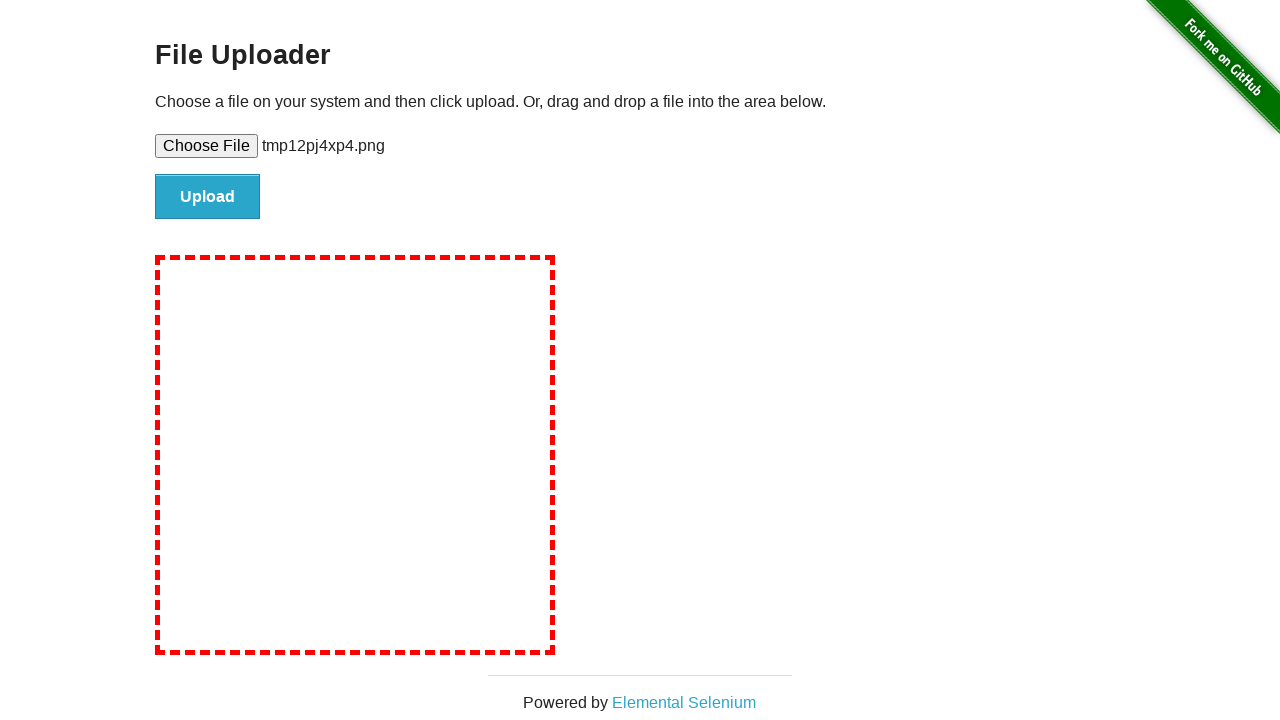

Clicked submit button to upload file at (208, 197) on #file-submit
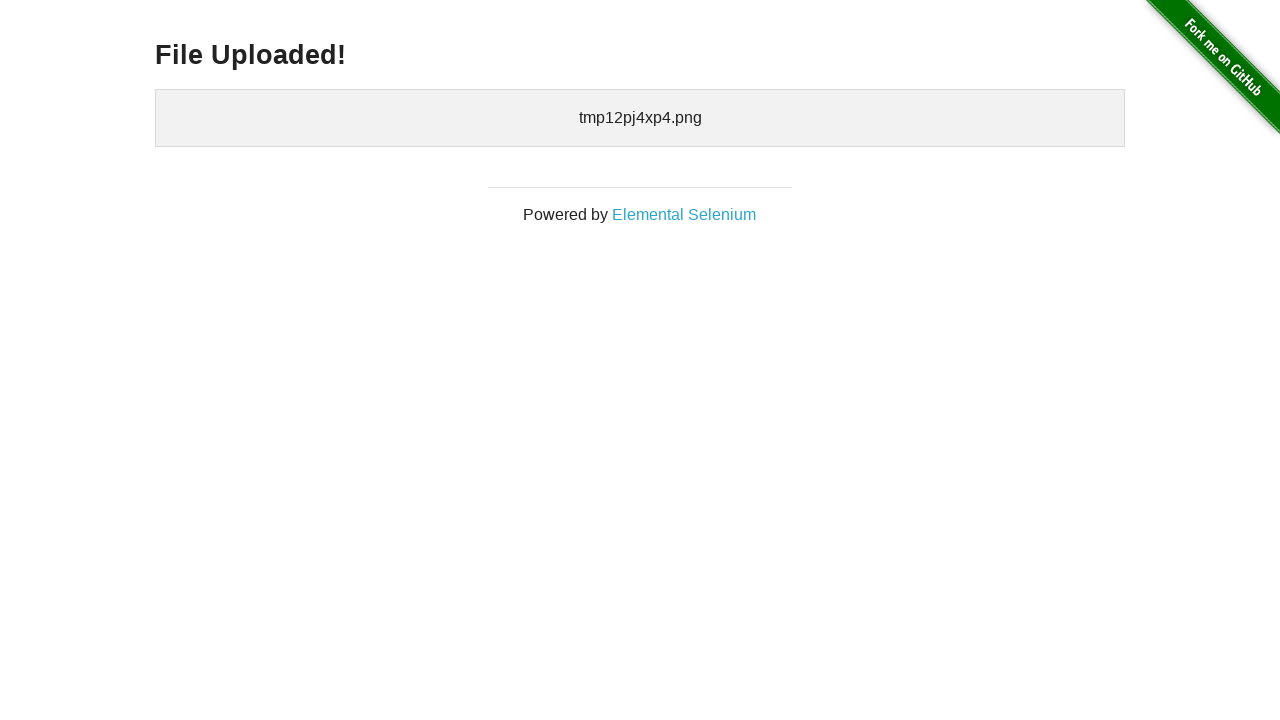

Upload confirmation page loaded successfully
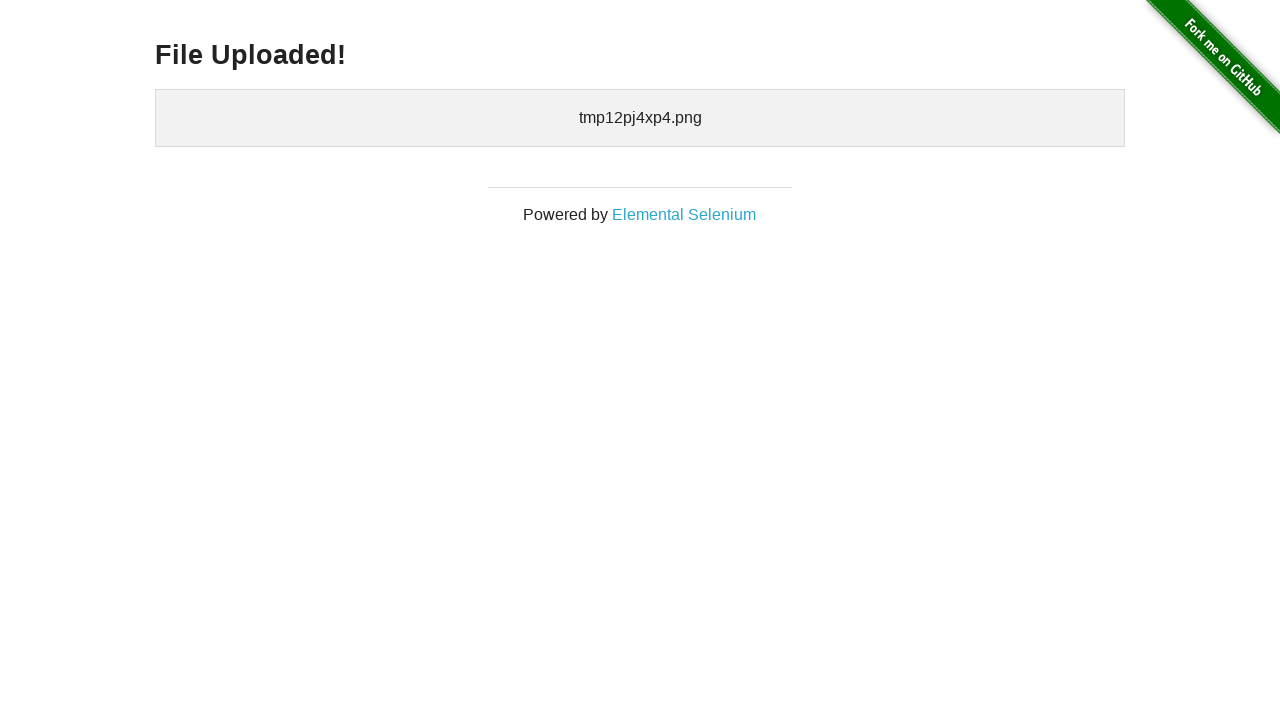

Cleaned up temporary test file
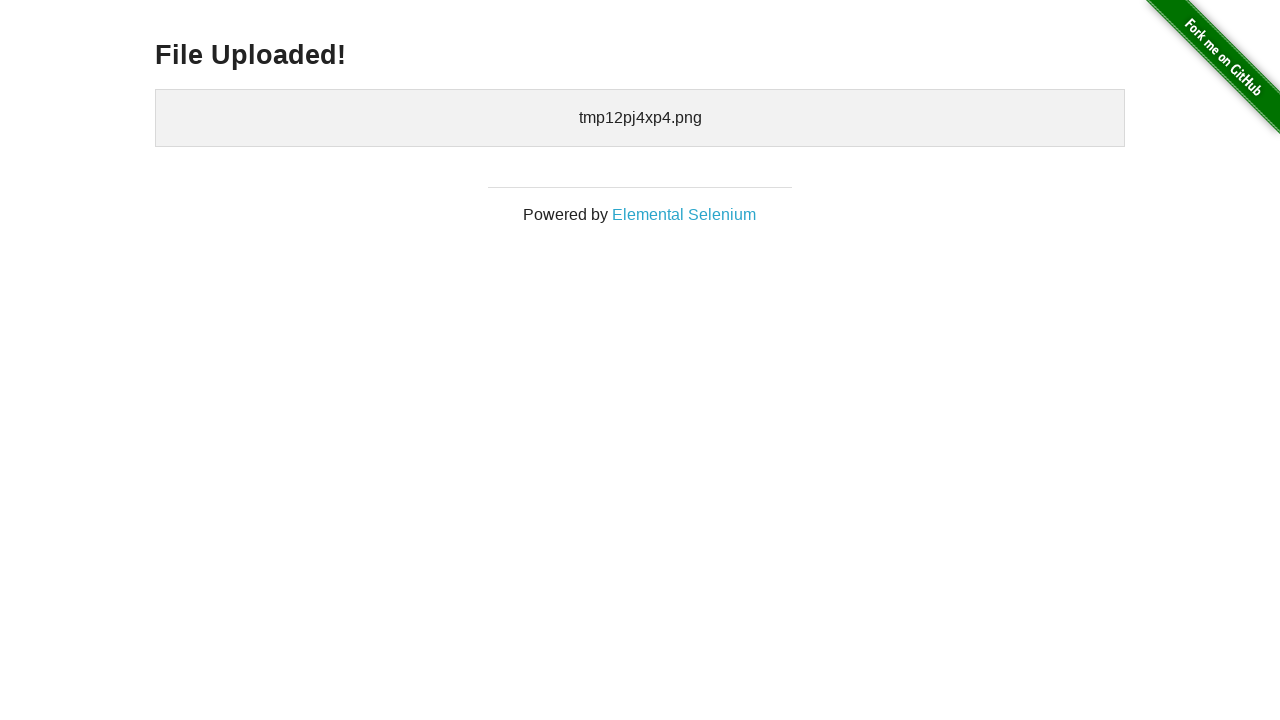

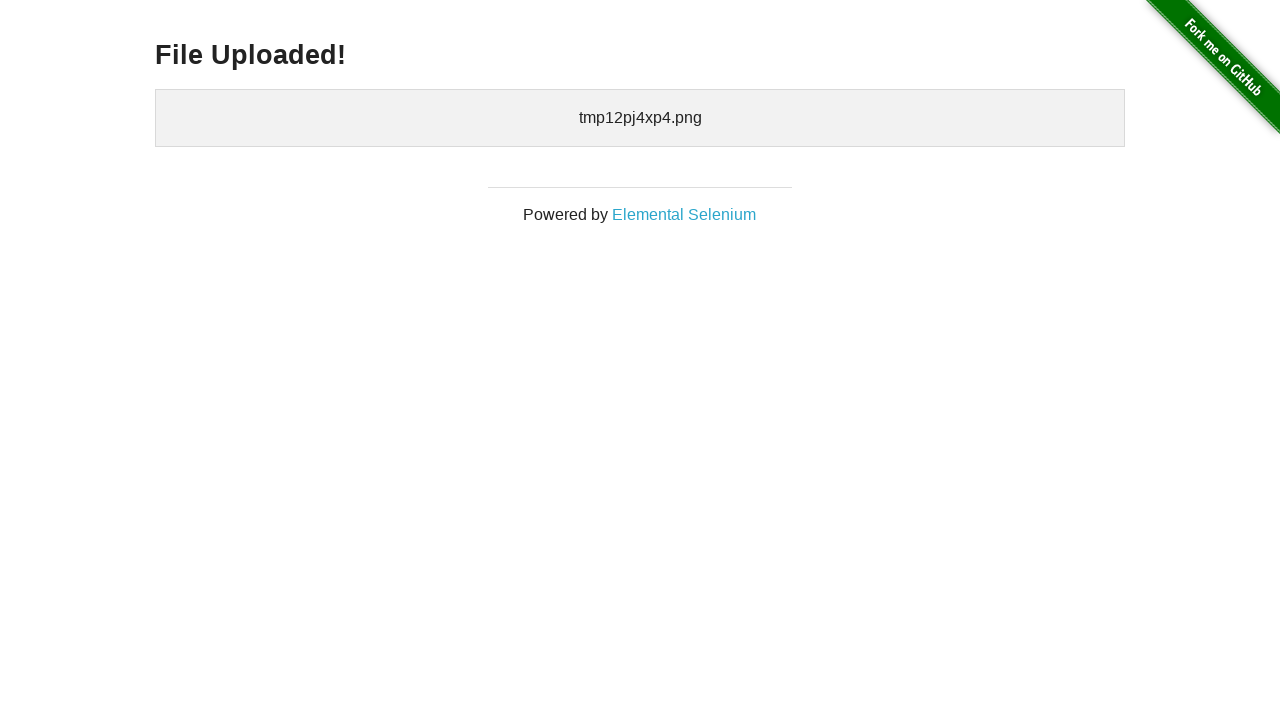